Tests clicking a button with a dynamic ID on a UI testing playground page by selecting it via its CSS class

Starting URL: http://uitestingplayground.com/dynamicid

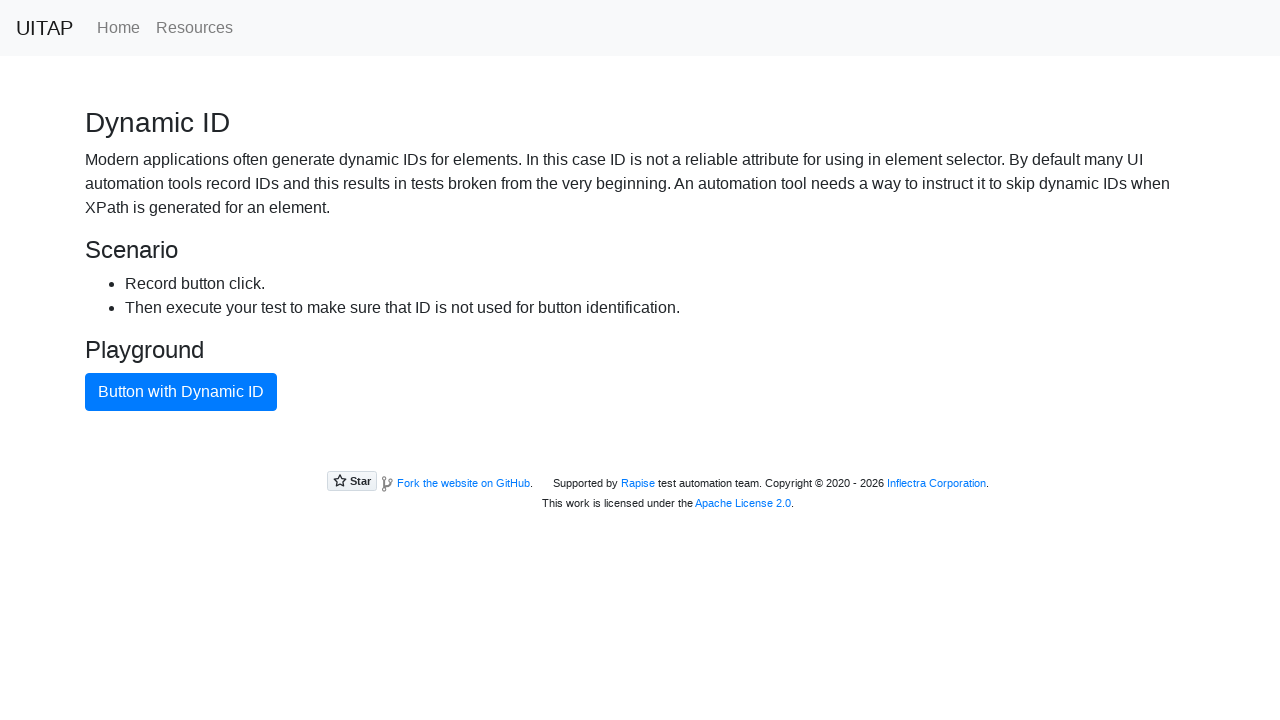

Navigated to UI Testing Playground dynamic ID page
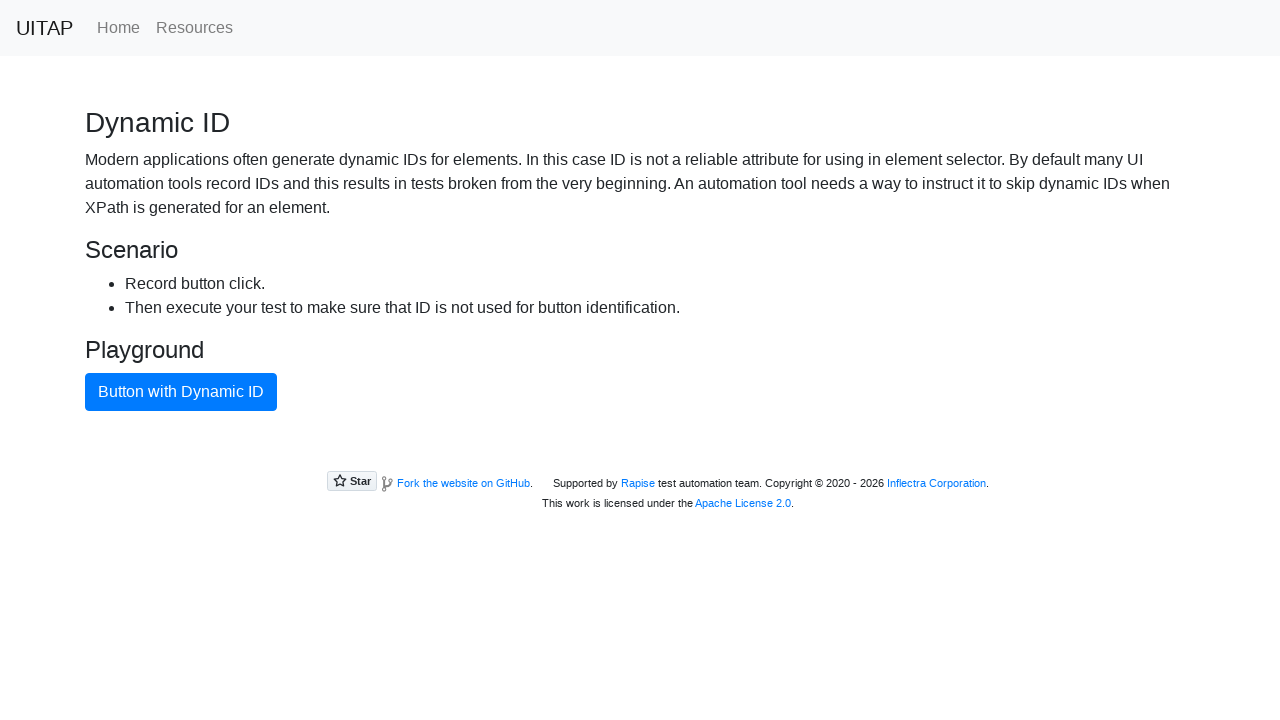

Clicked the blue primary button with dynamic ID by CSS class selector at (181, 392) on button.btn-primary
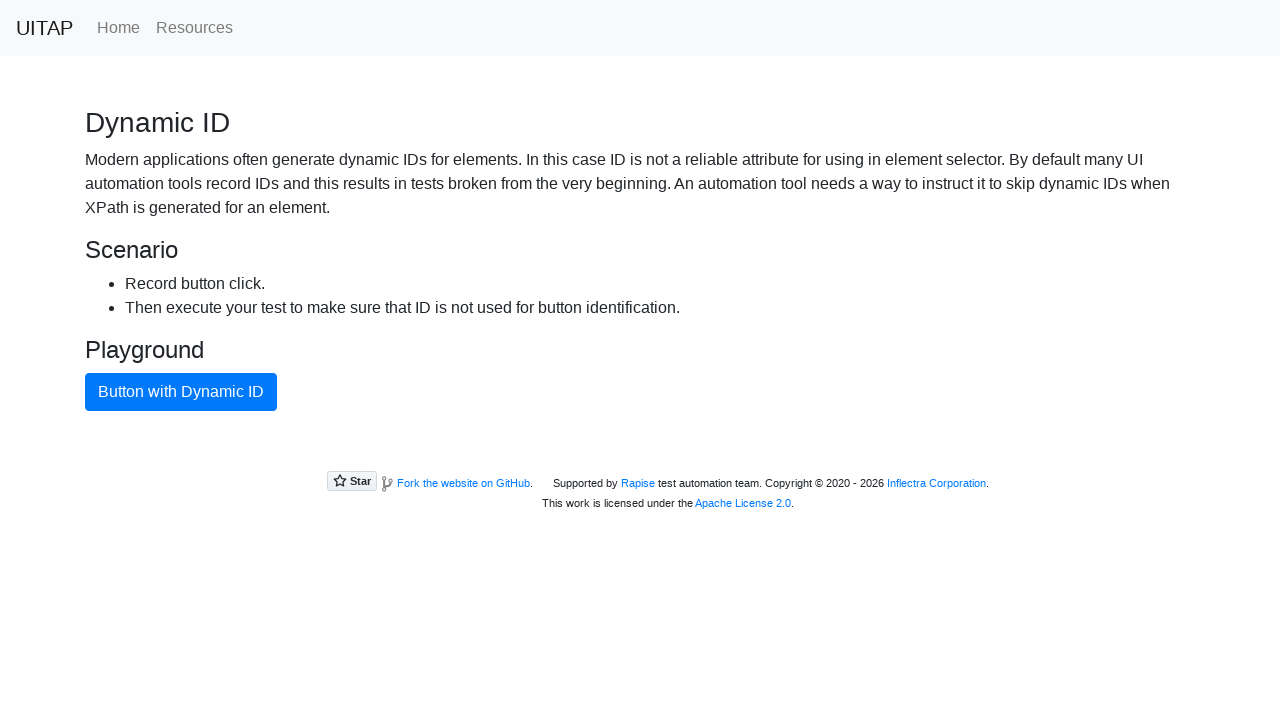

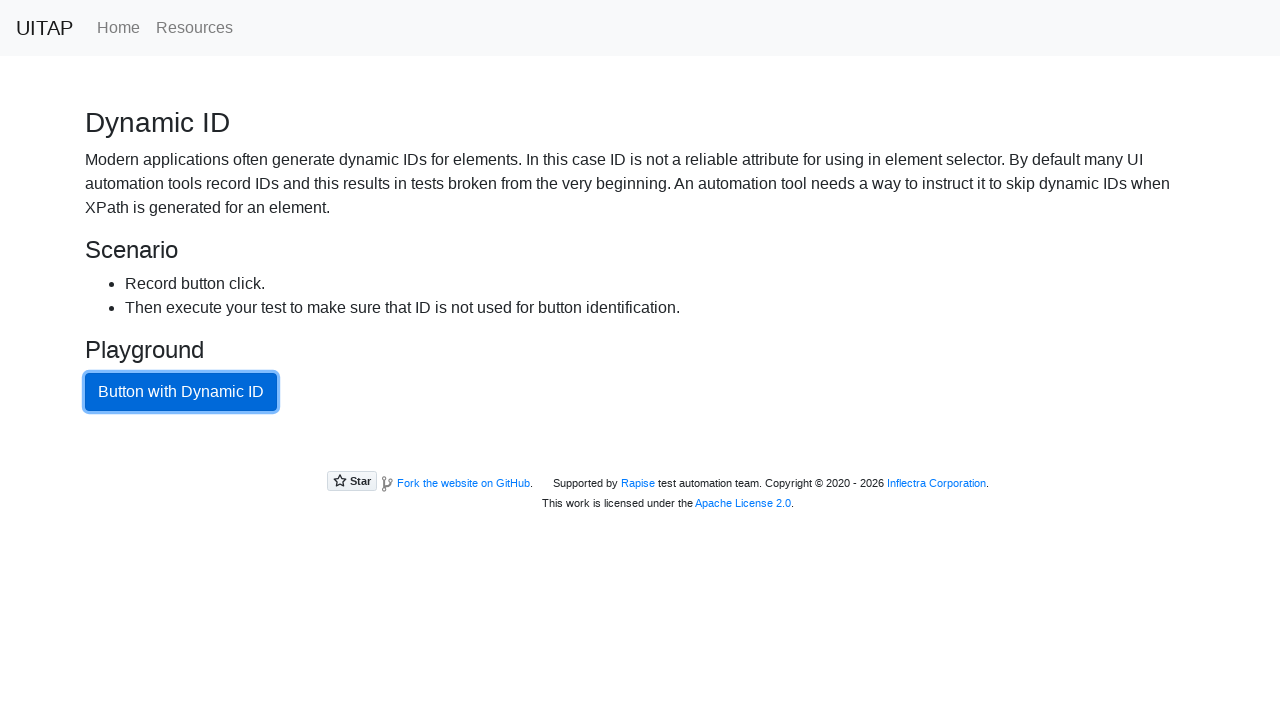